Tests dropdown selection functionality by selecting options using different methods - by index, visible text, and value

Starting URL: https://rahulshettyacademy.com/dropdownsPractise/

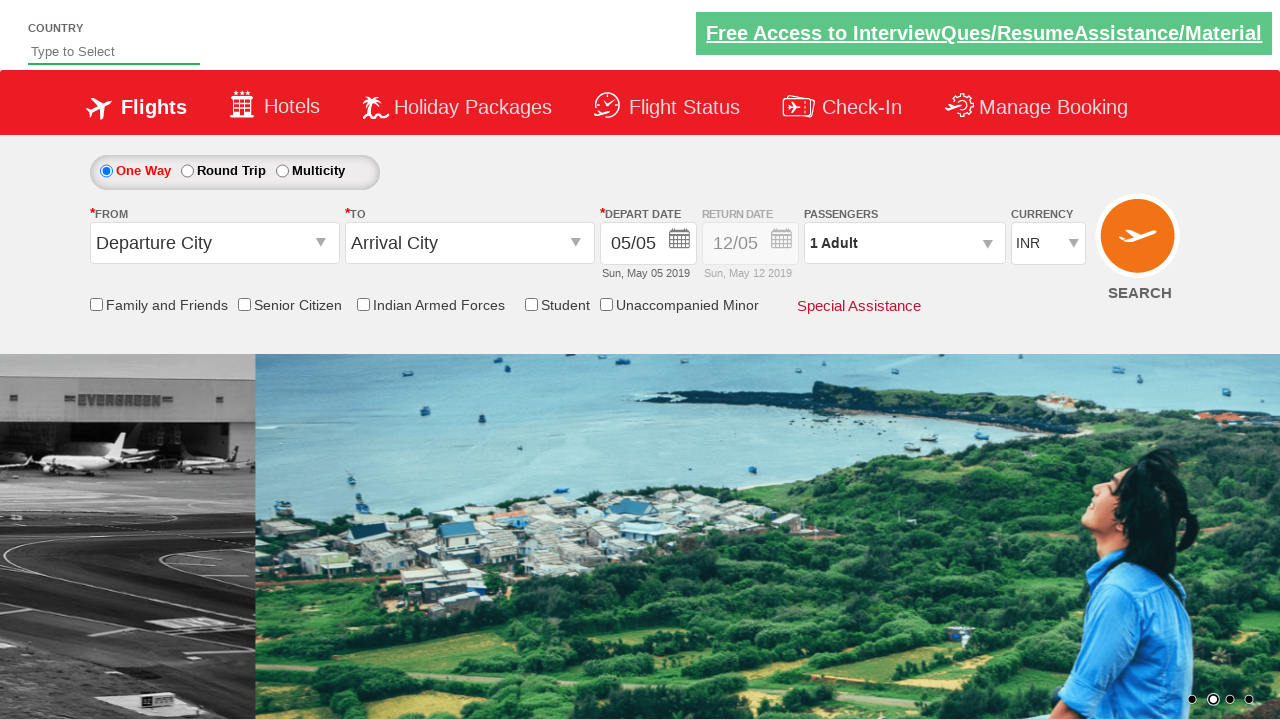

Located currency dropdown element
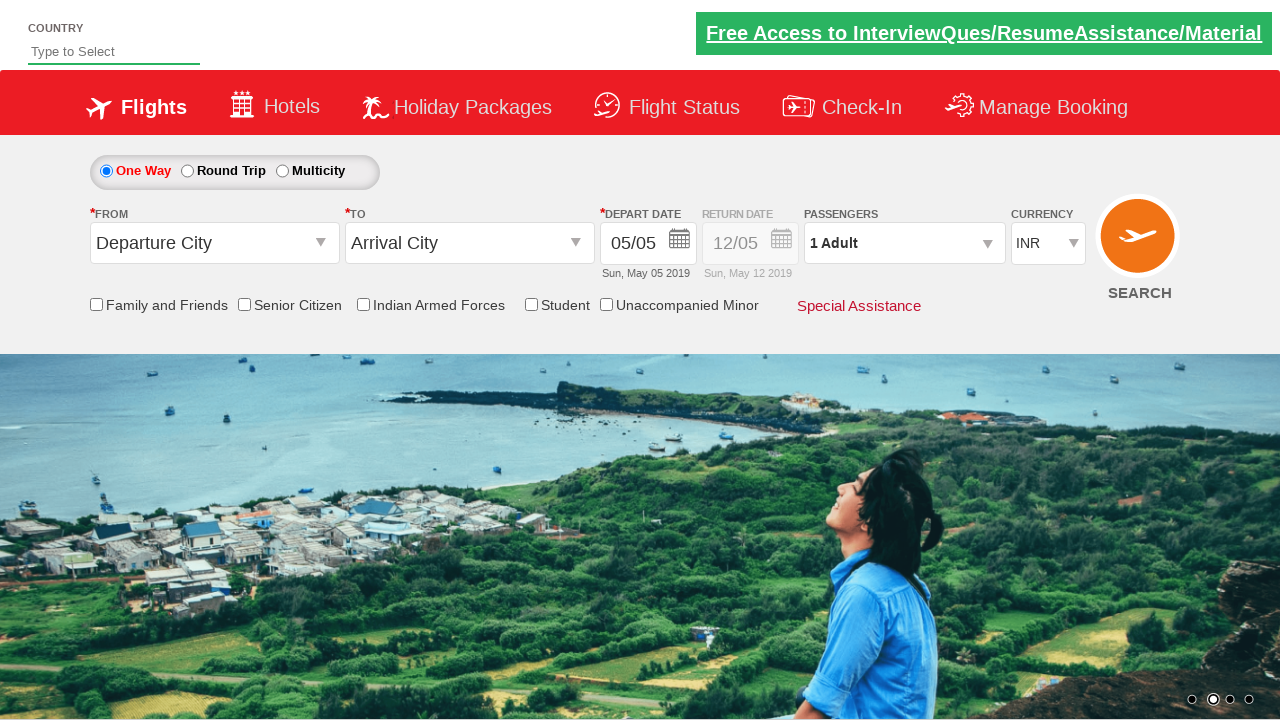

Selected 4th option (index 3) from currency dropdown on #ctl00_mainContent_DropDownListCurrency
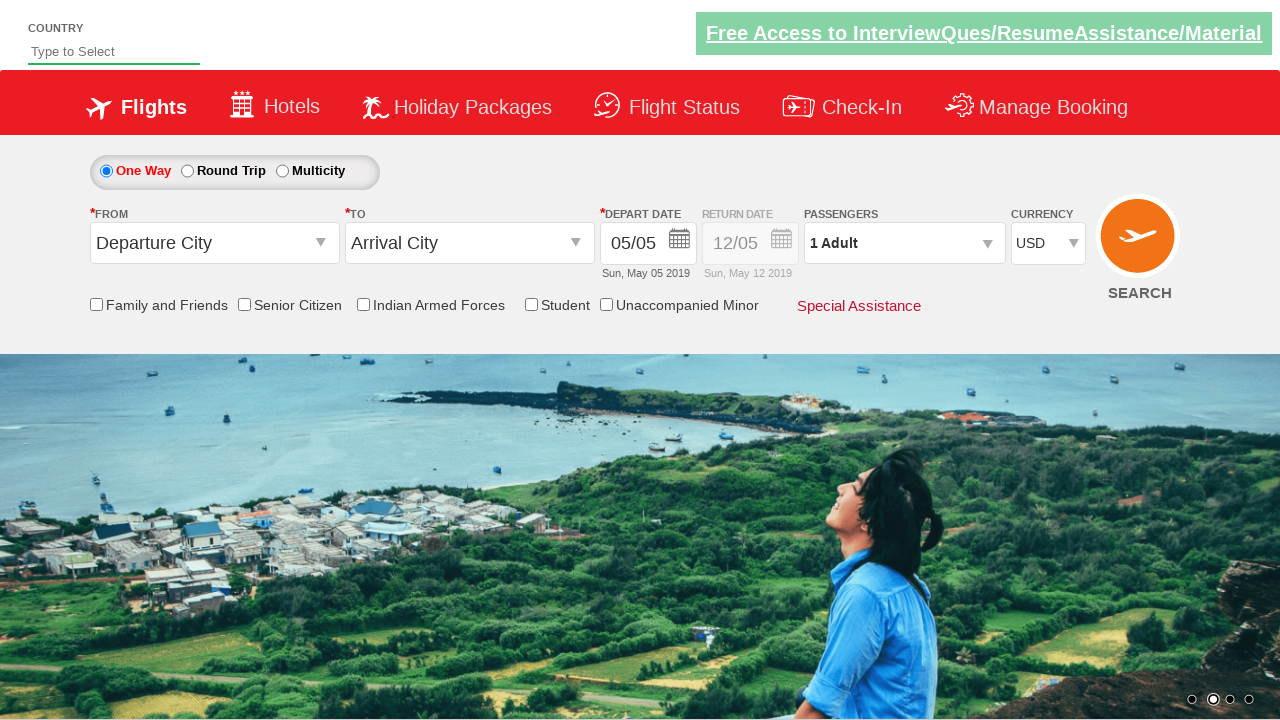

Selected AED option by visible text from currency dropdown on #ctl00_mainContent_DropDownListCurrency
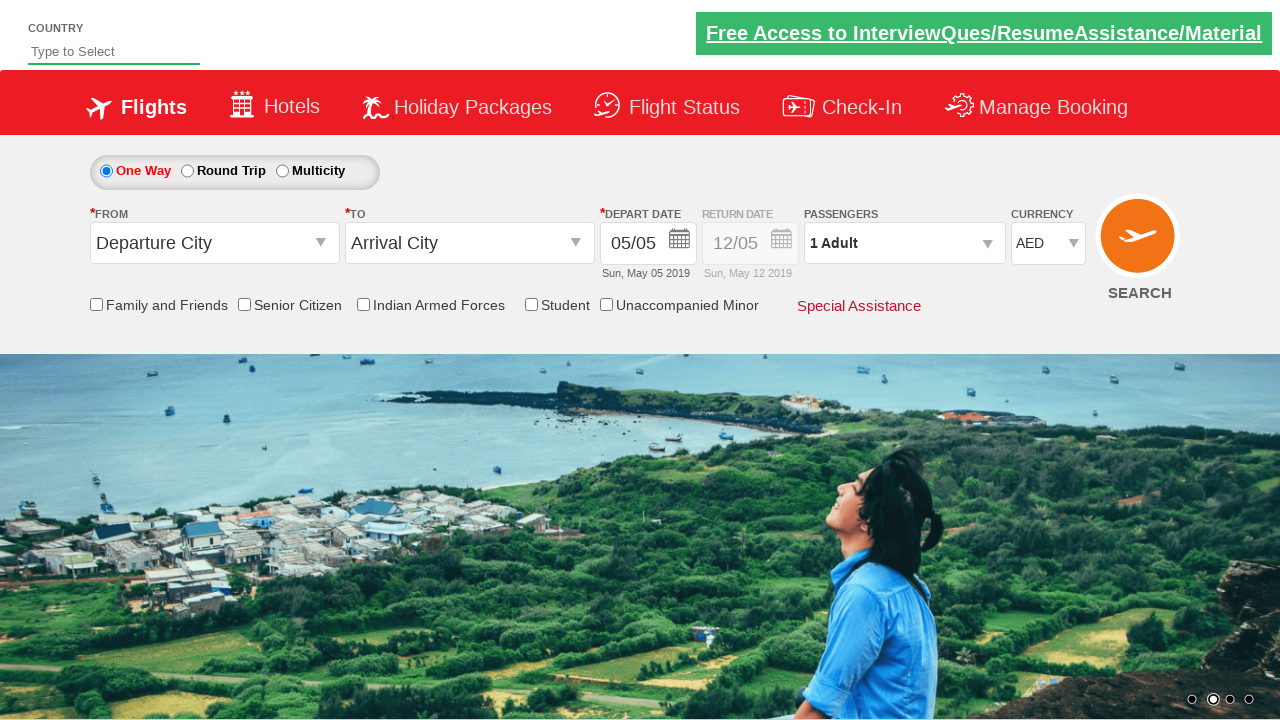

Selected INR option by value from currency dropdown on #ctl00_mainContent_DropDownListCurrency
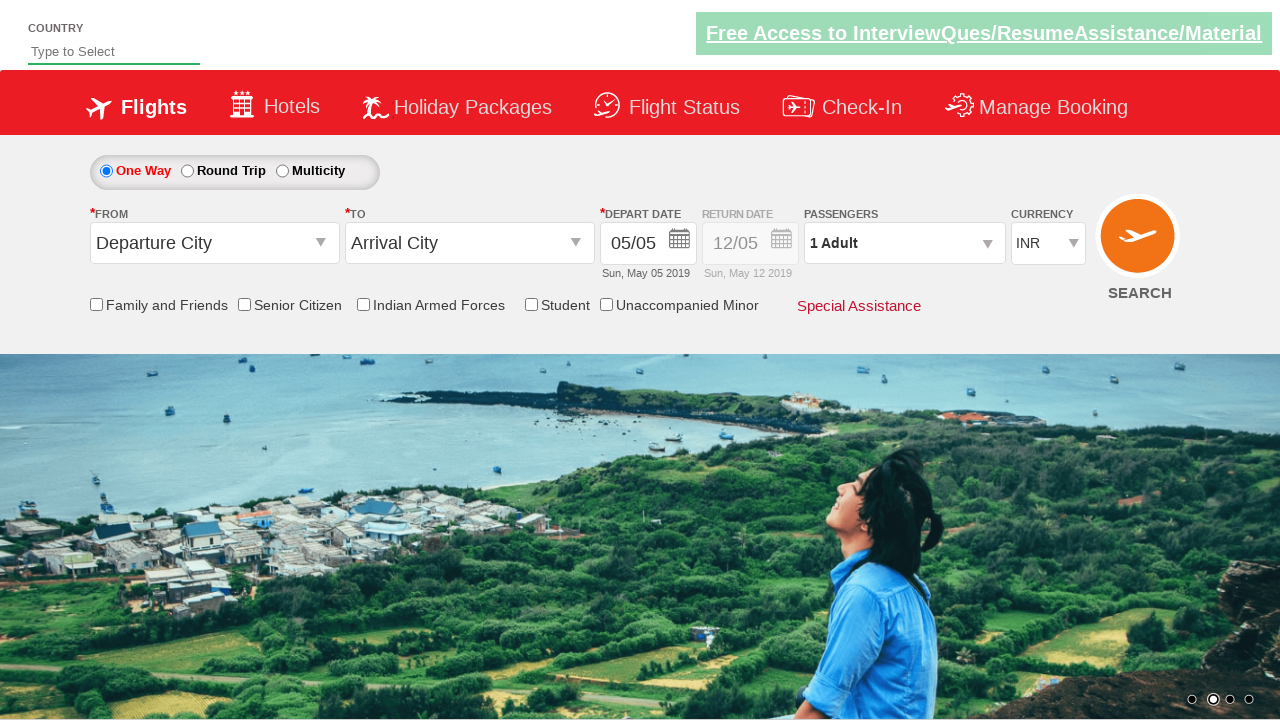

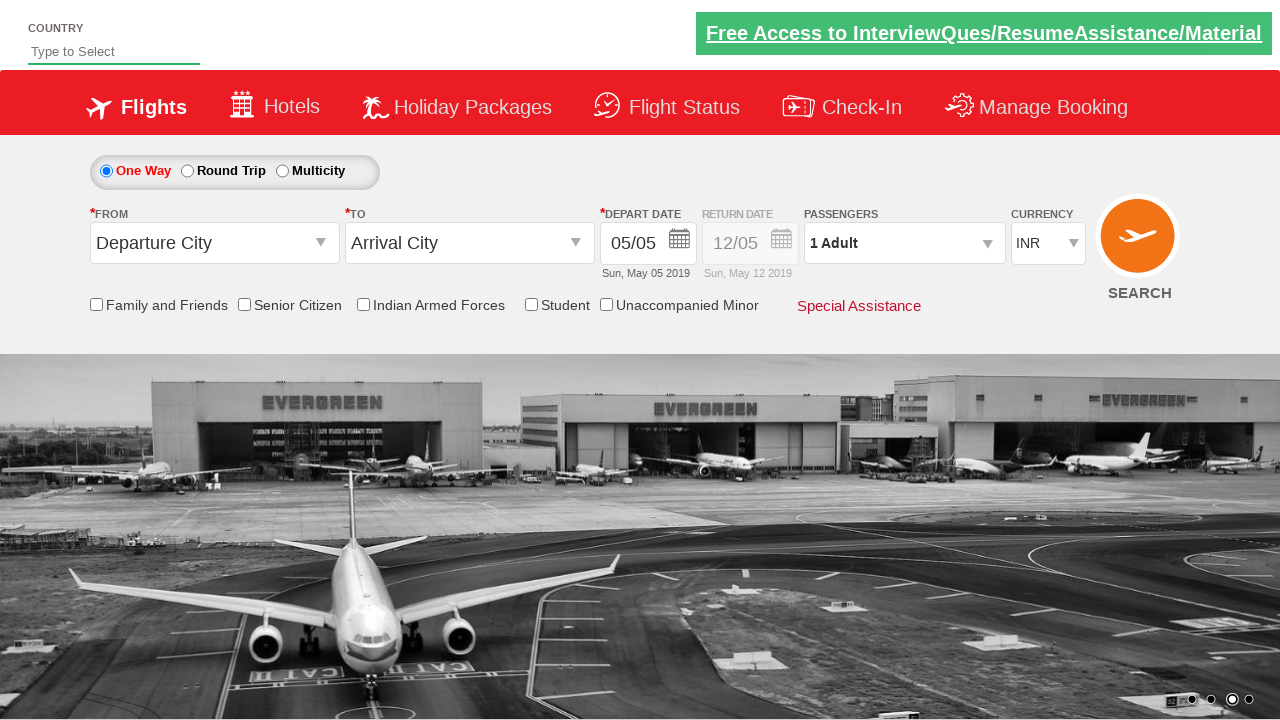